Tests the domain search functionality on namegrep.com by entering a regex pattern in the search field, submitting the form, and scrolling to load lazy-loaded results.

Starting URL: https://namegrep.com

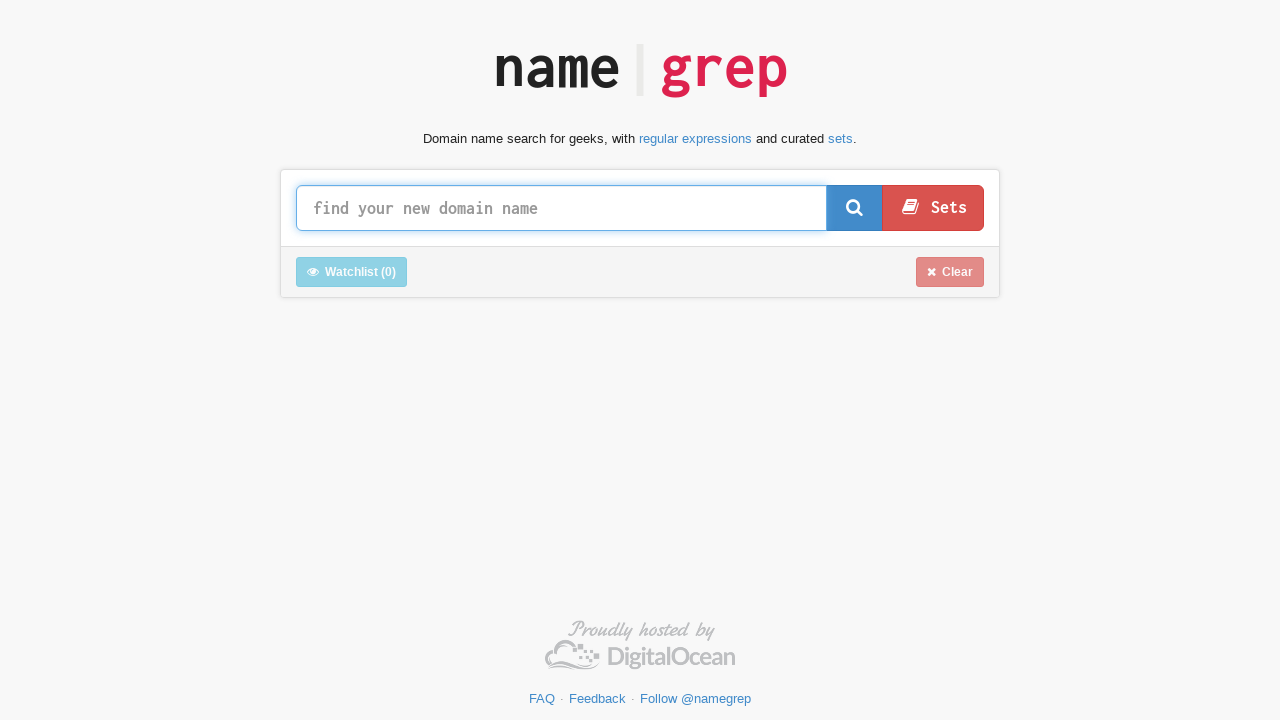

Search input field '#query' is available
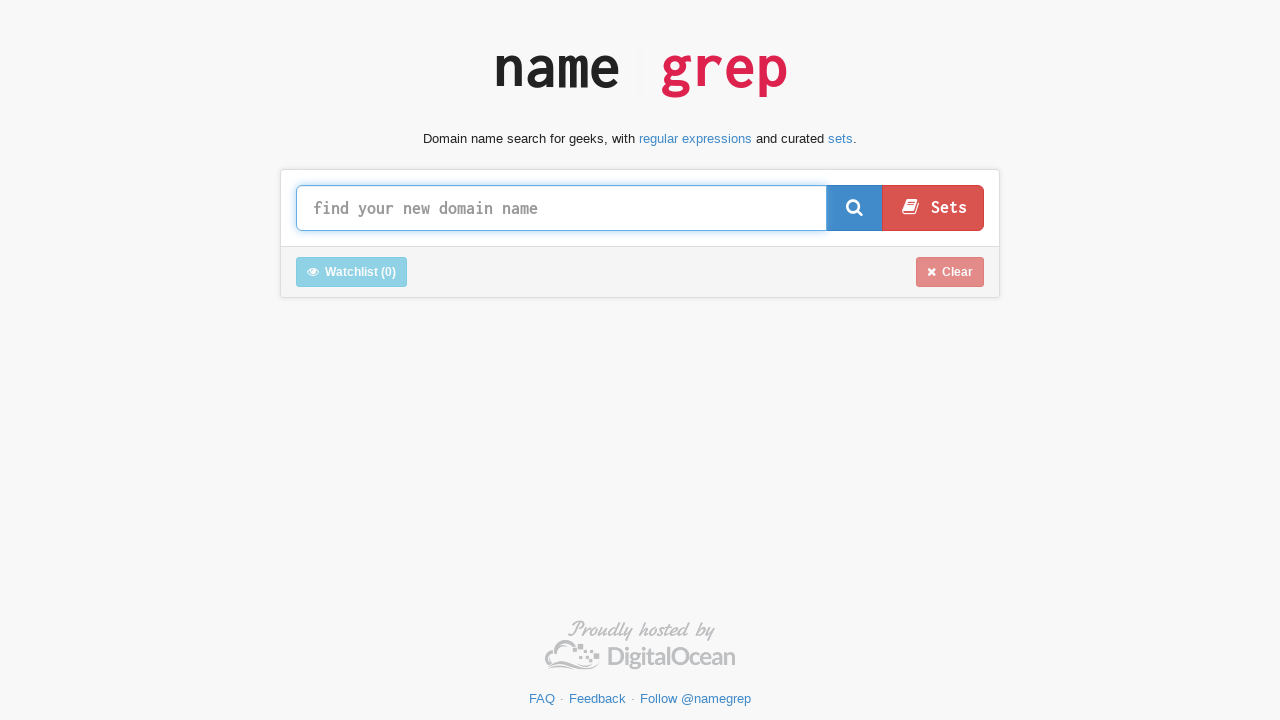

Cleared the search input field on #query
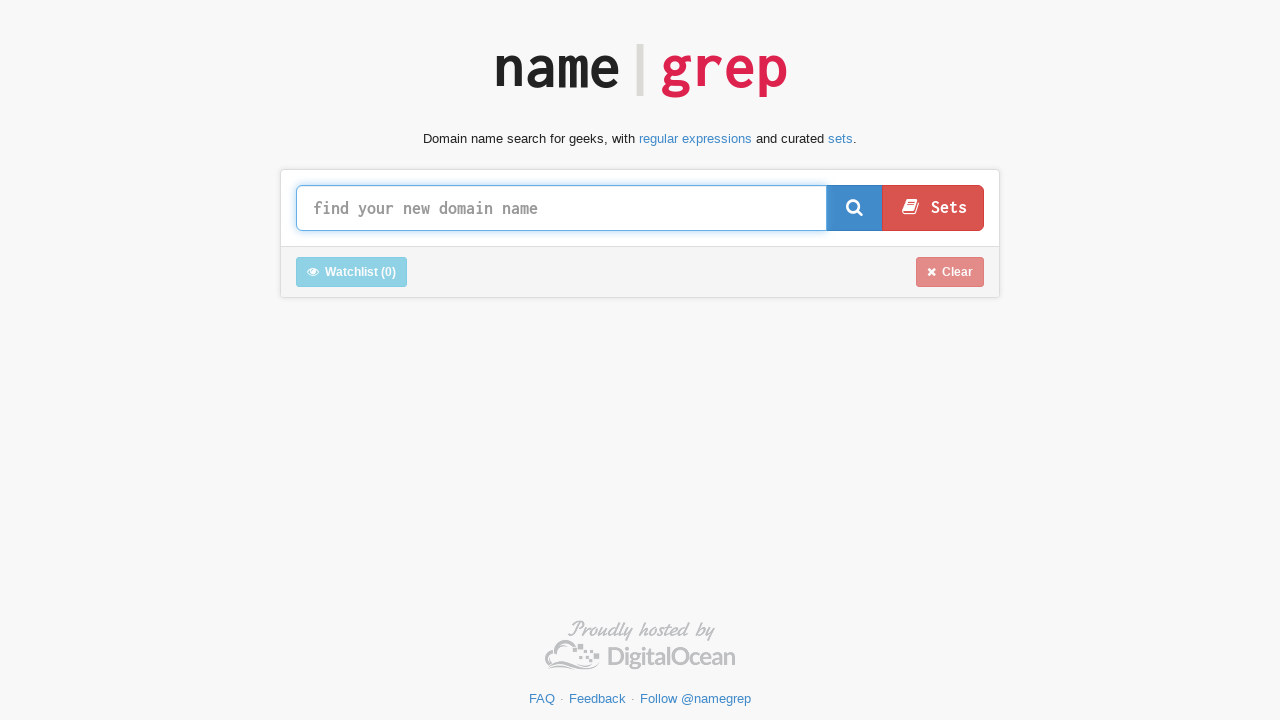

Entered regex pattern '^test[a-z]{3}$' in search field on #query
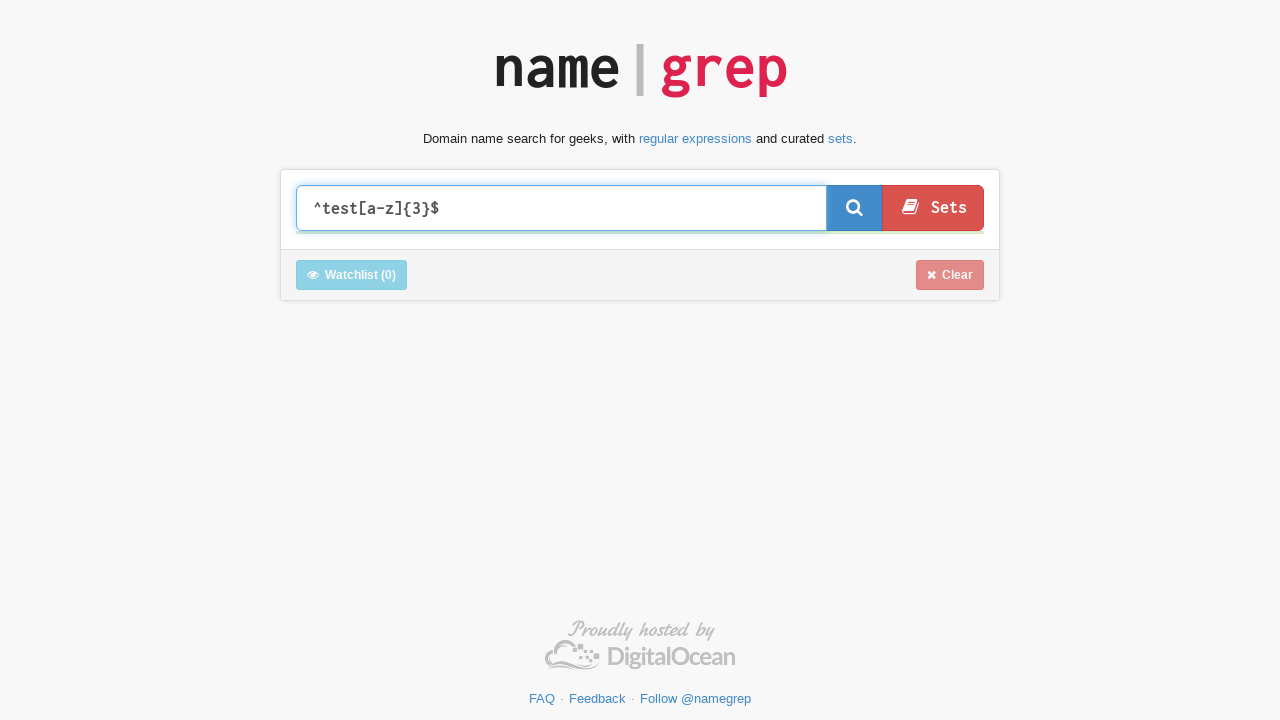

Waited 1 second for auto-complete or validation
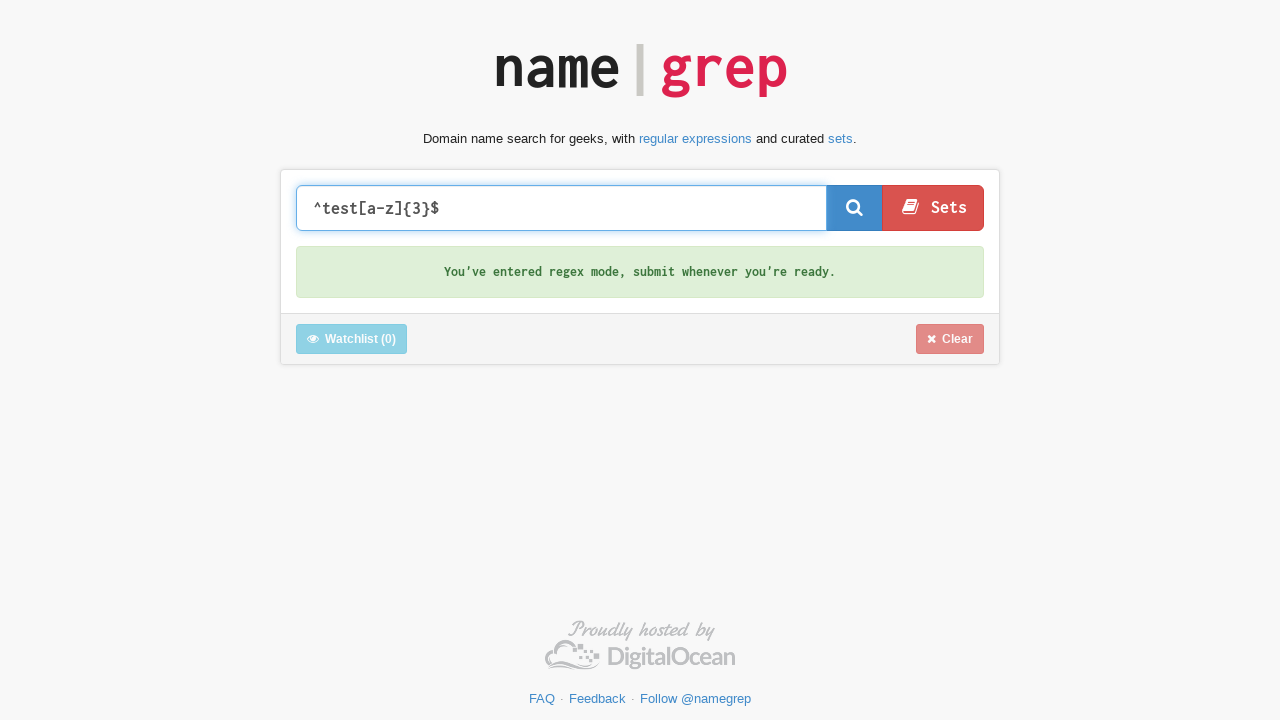

Submitted search form via JavaScript
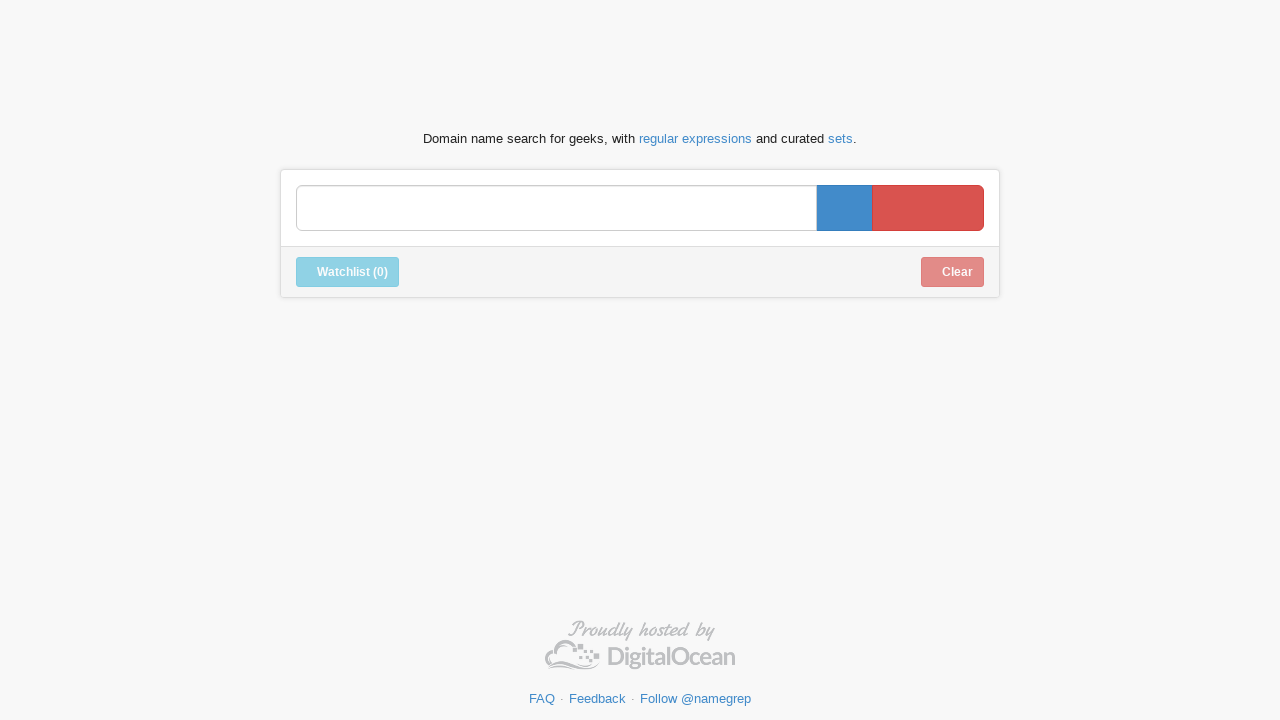

Waited 8 seconds for search results to load
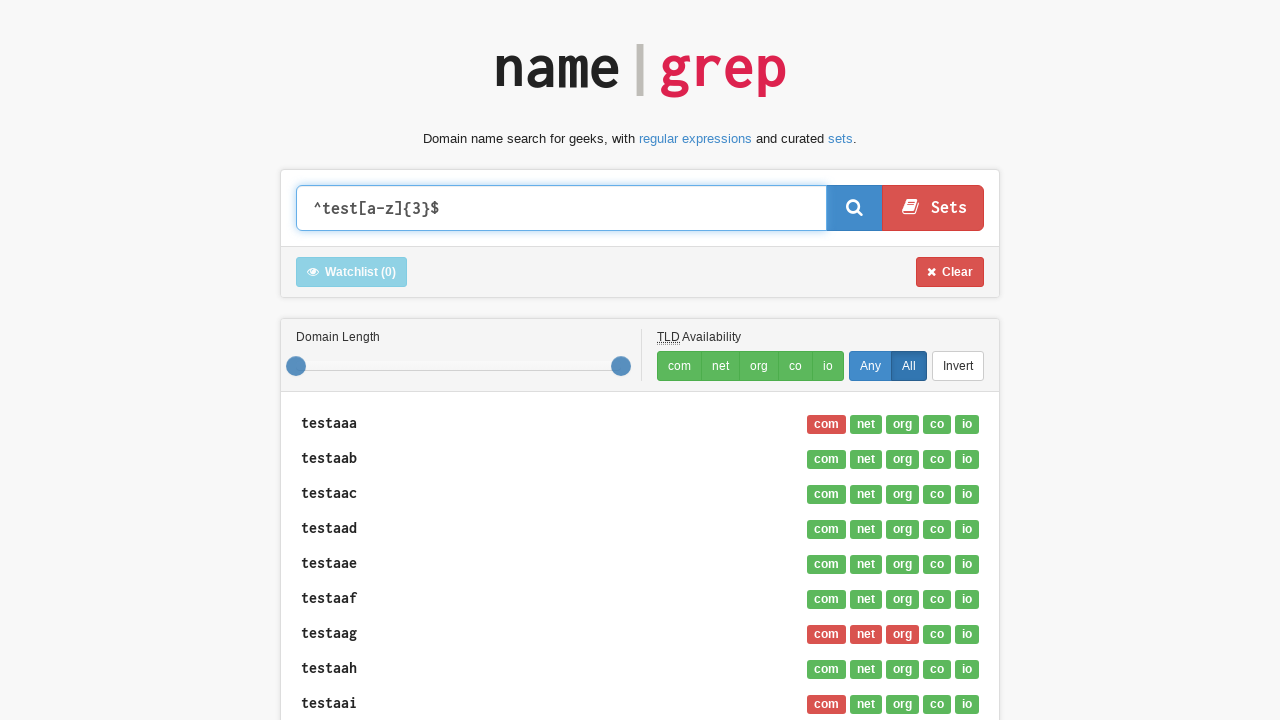

Scrolled to bottom of page (iteration 1/5)
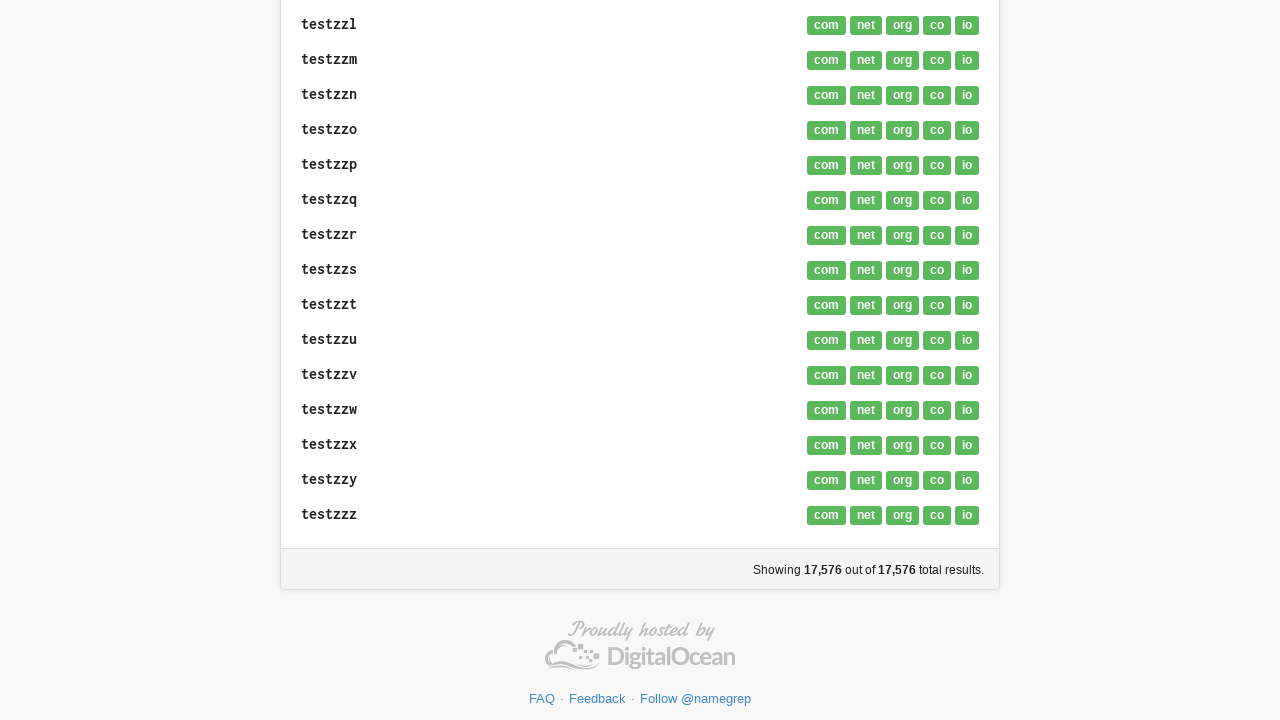

Waited 2 seconds after scrolling
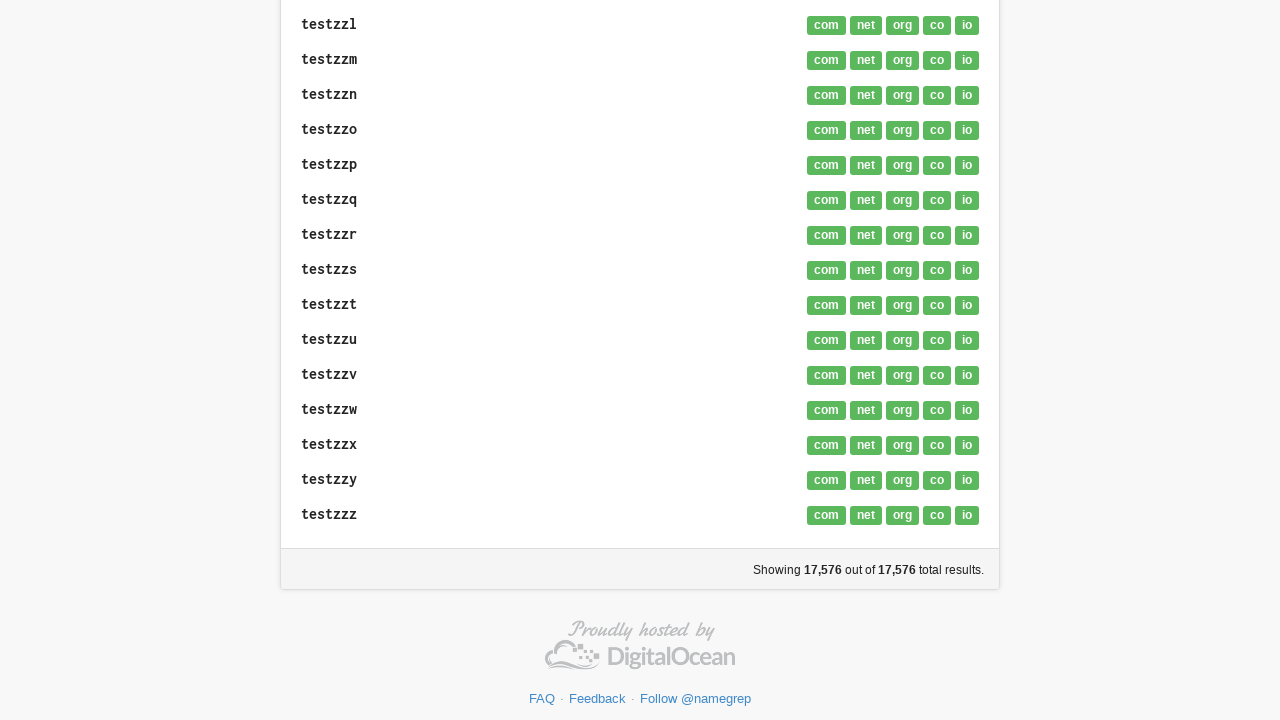

Dispatched scroll event to trigger lazy loading
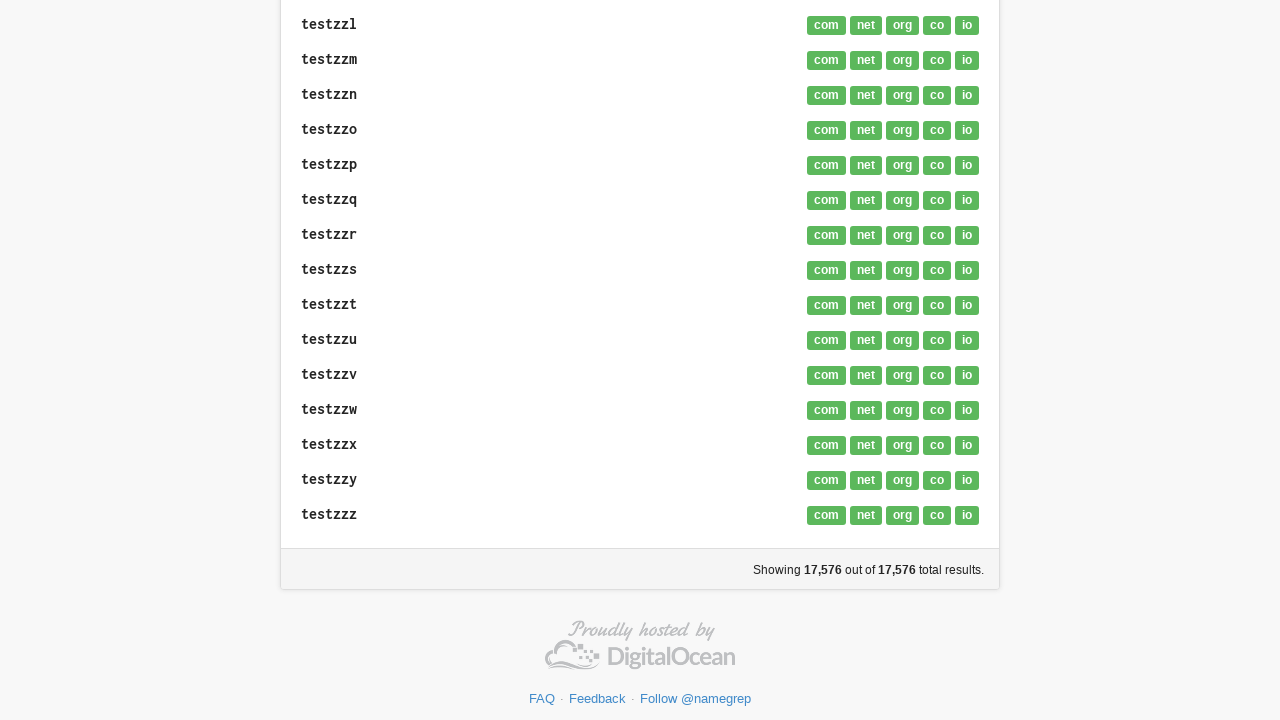

Waited 1 second after scroll event
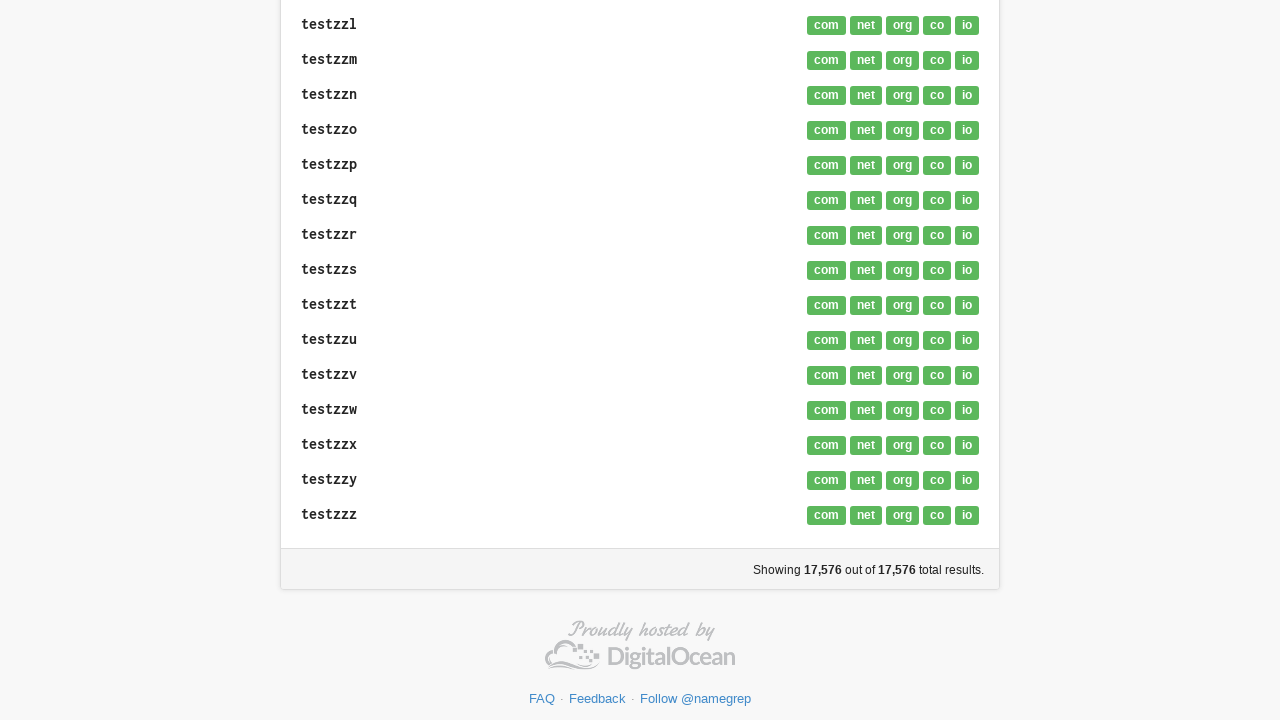

Scrolled to bottom of page (iteration 2/5)
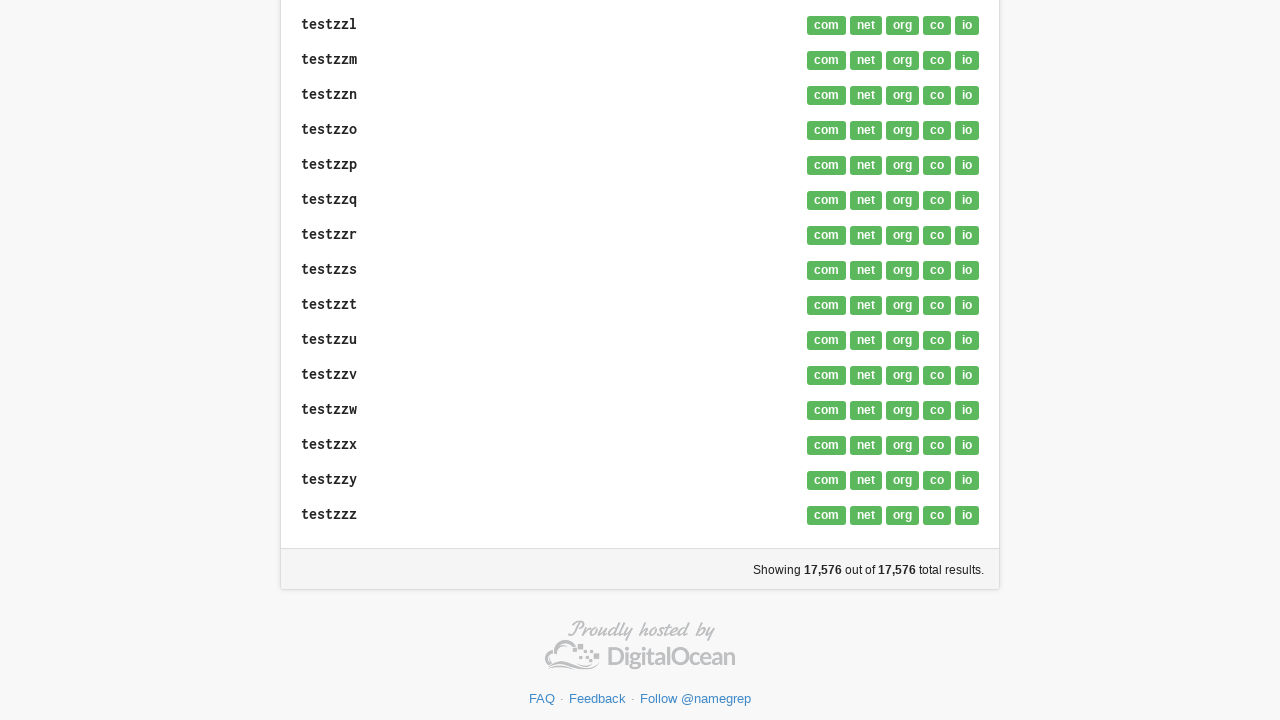

Waited 2 seconds after scrolling
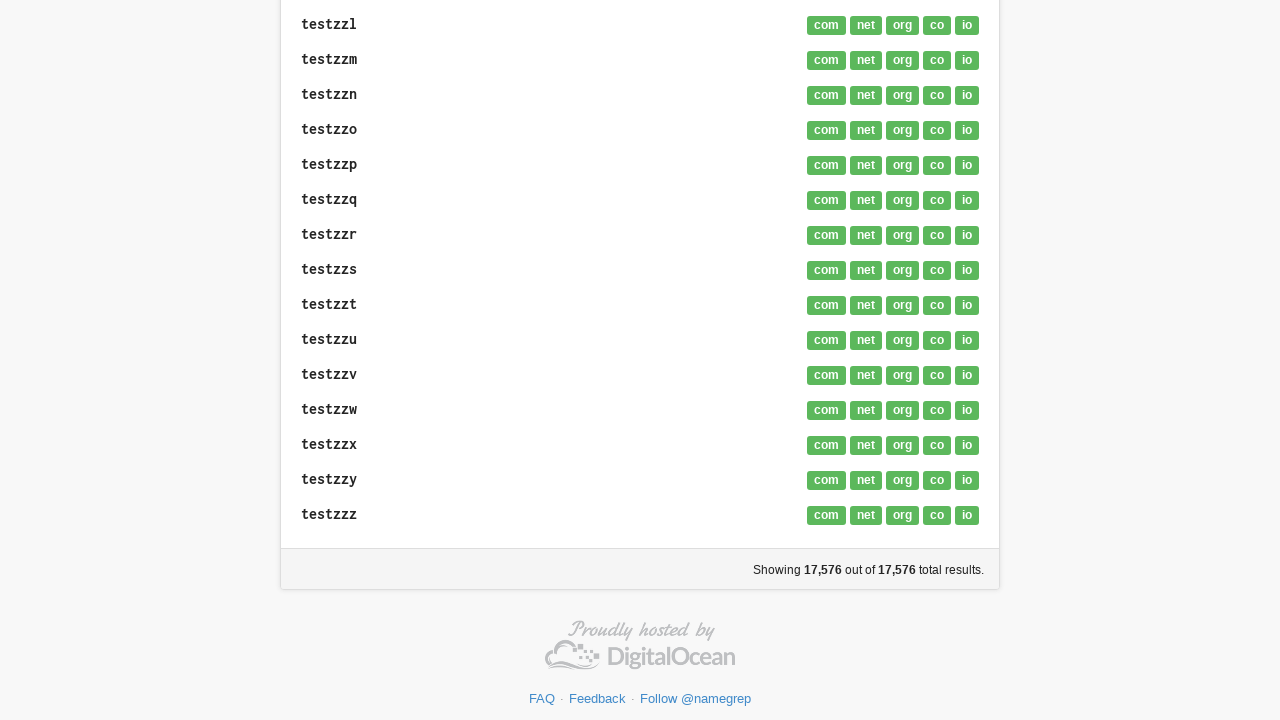

Dispatched scroll event to trigger lazy loading
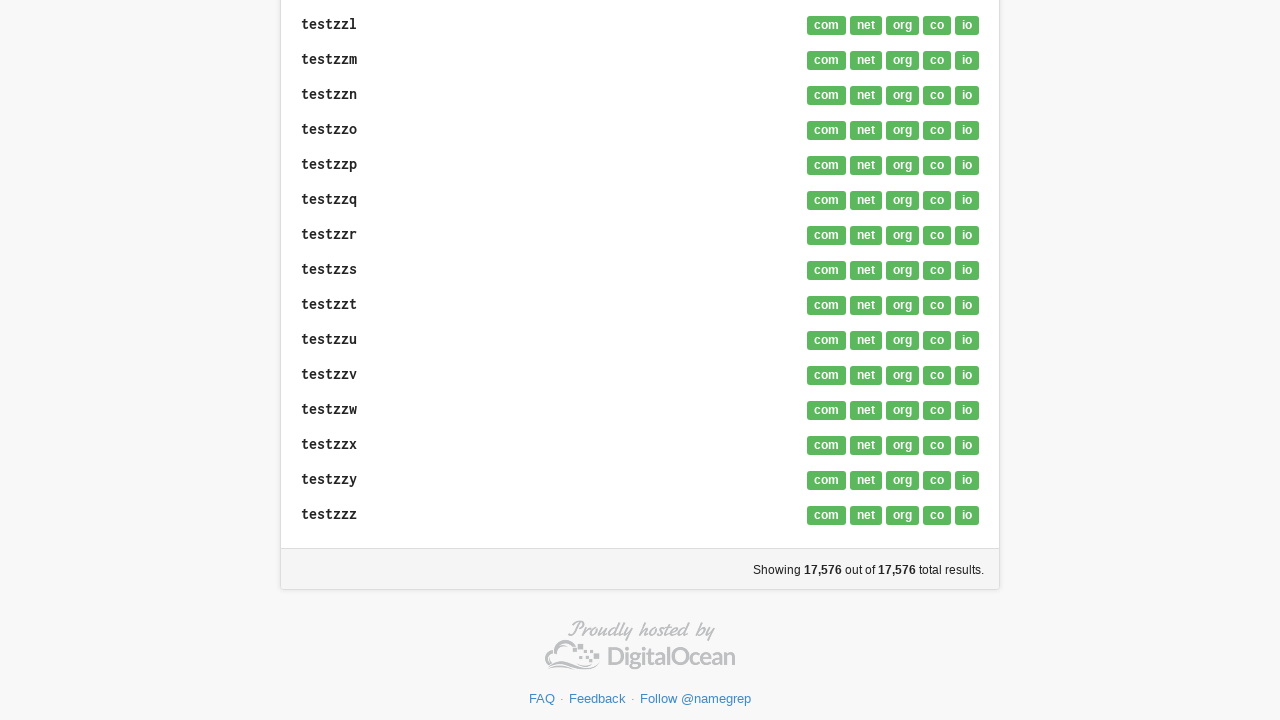

Waited 1 second after scroll event
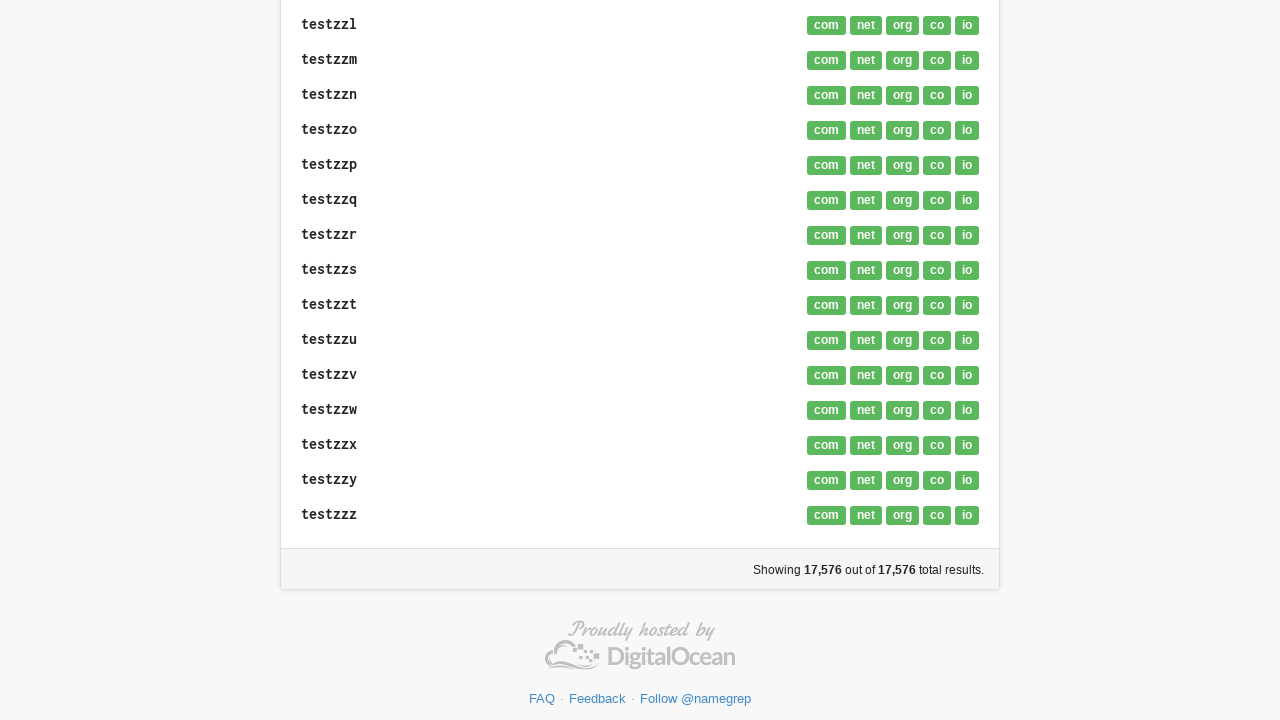

Scrolled to bottom of page (iteration 3/5)
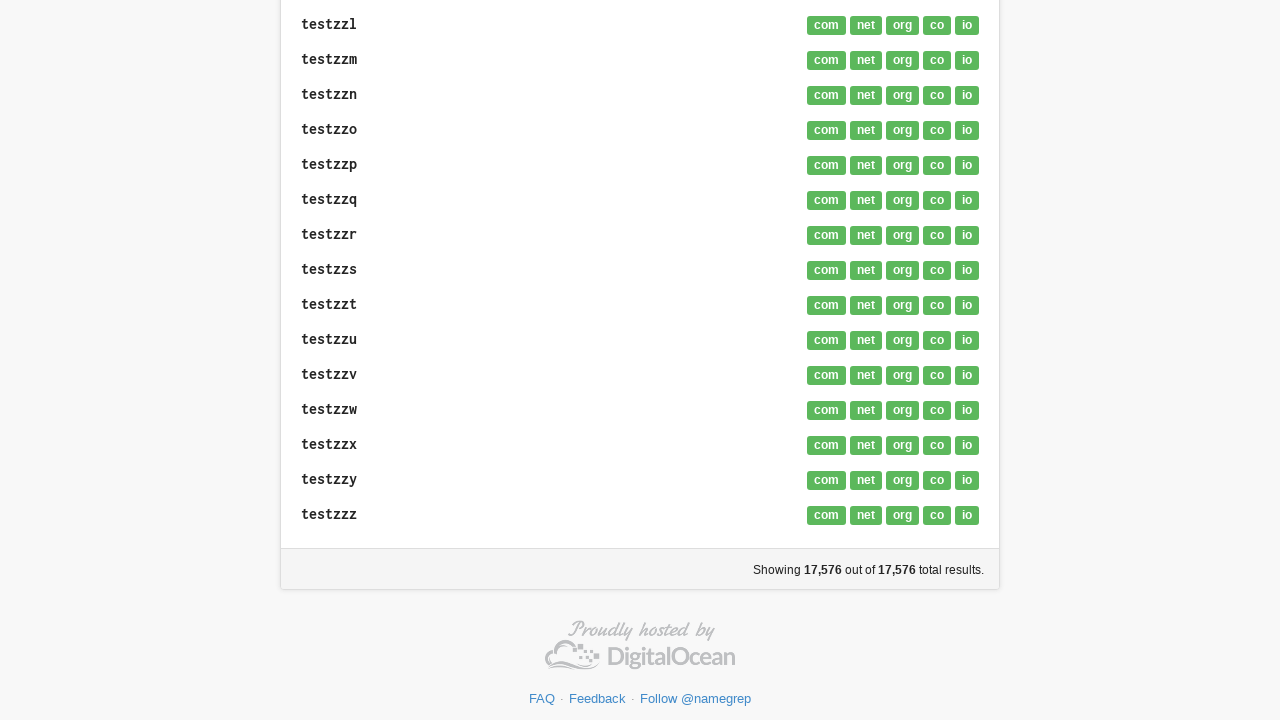

Waited 2 seconds after scrolling
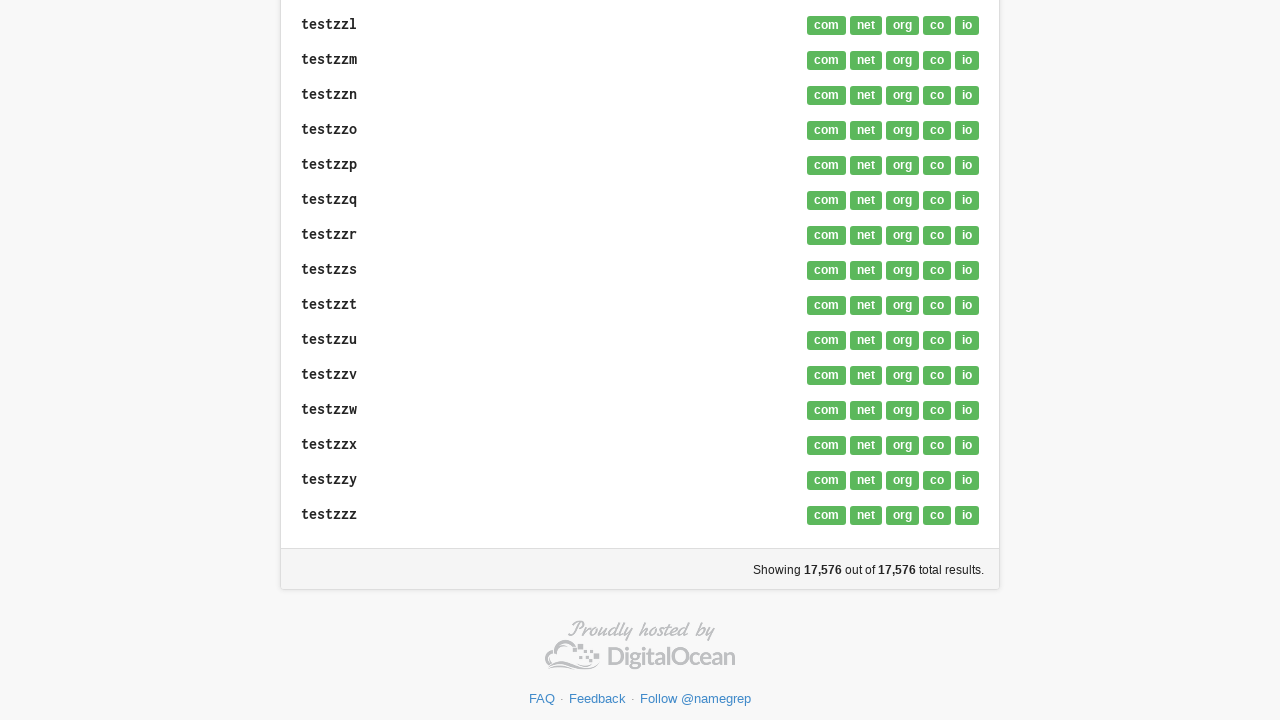

Dispatched scroll event to trigger lazy loading
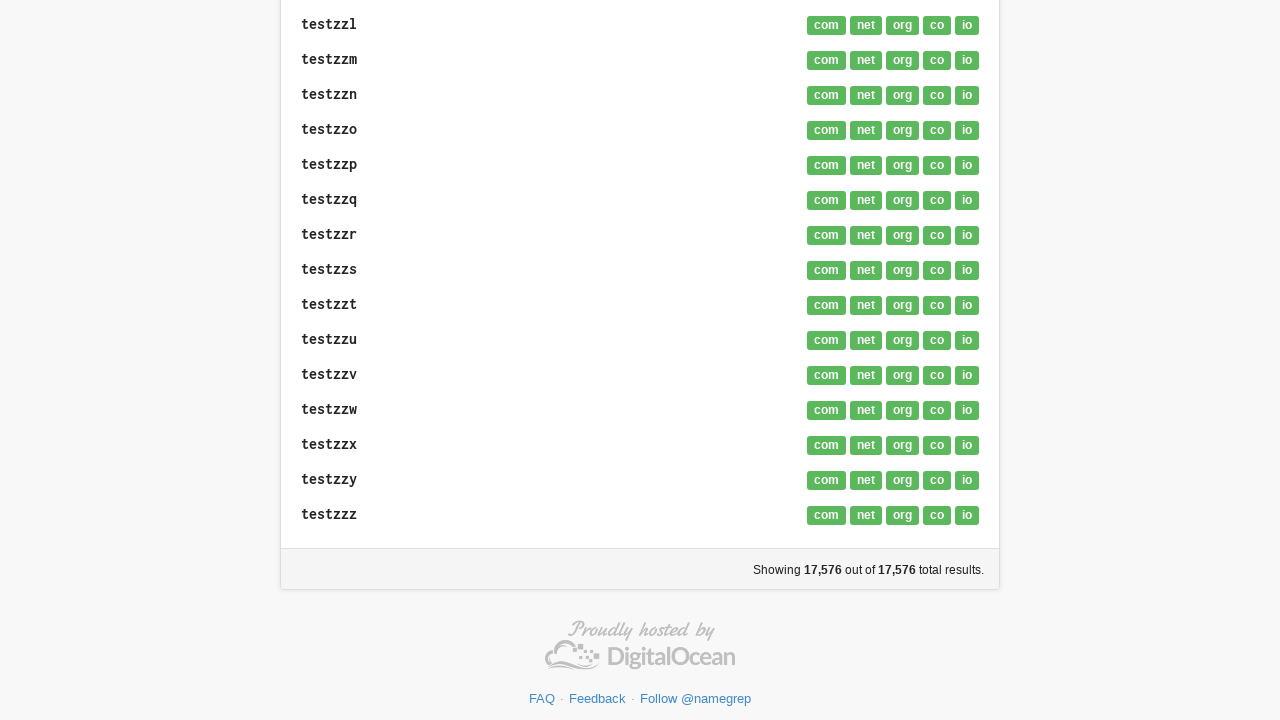

Waited 1 second after scroll event
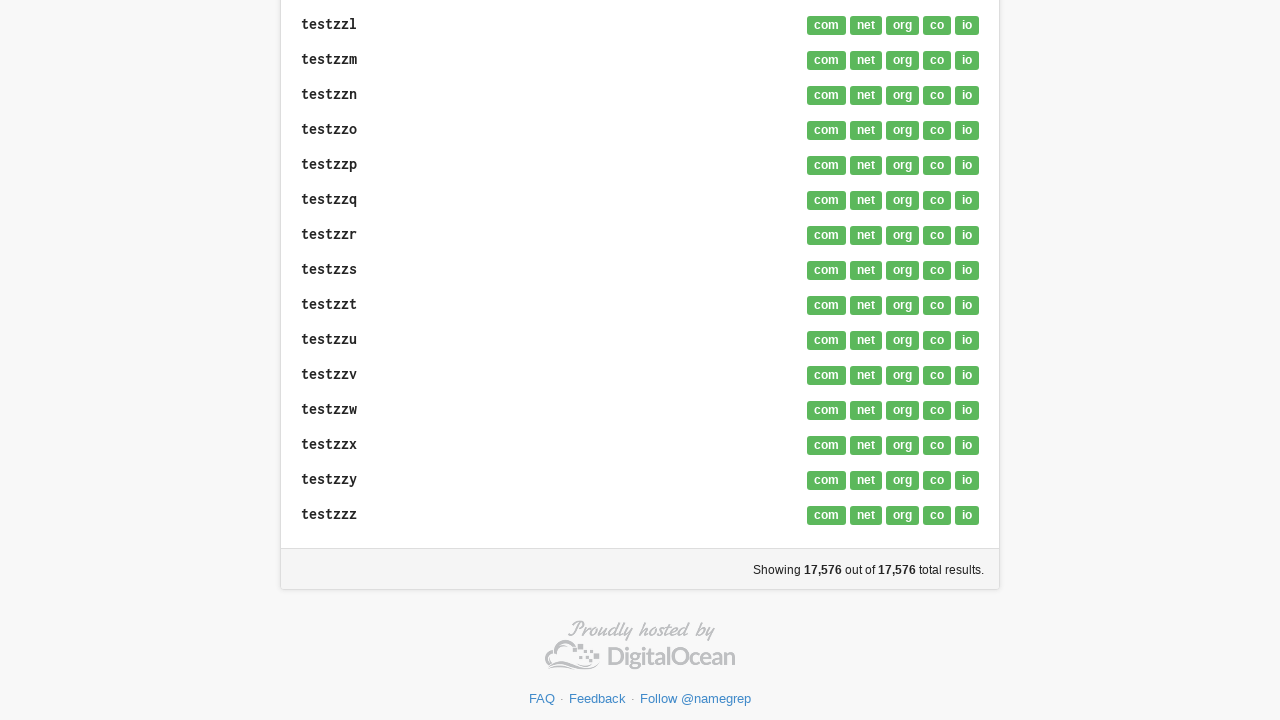

Scrolled to bottom of page (iteration 4/5)
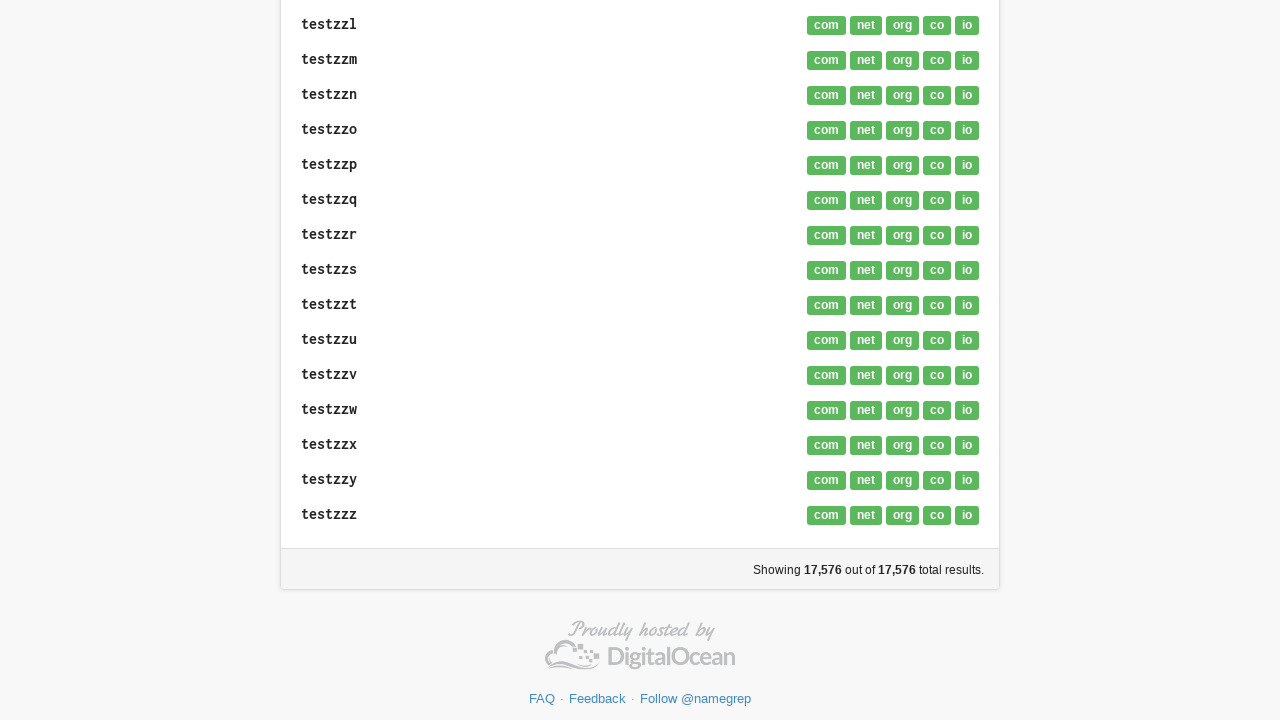

Waited 2 seconds after scrolling
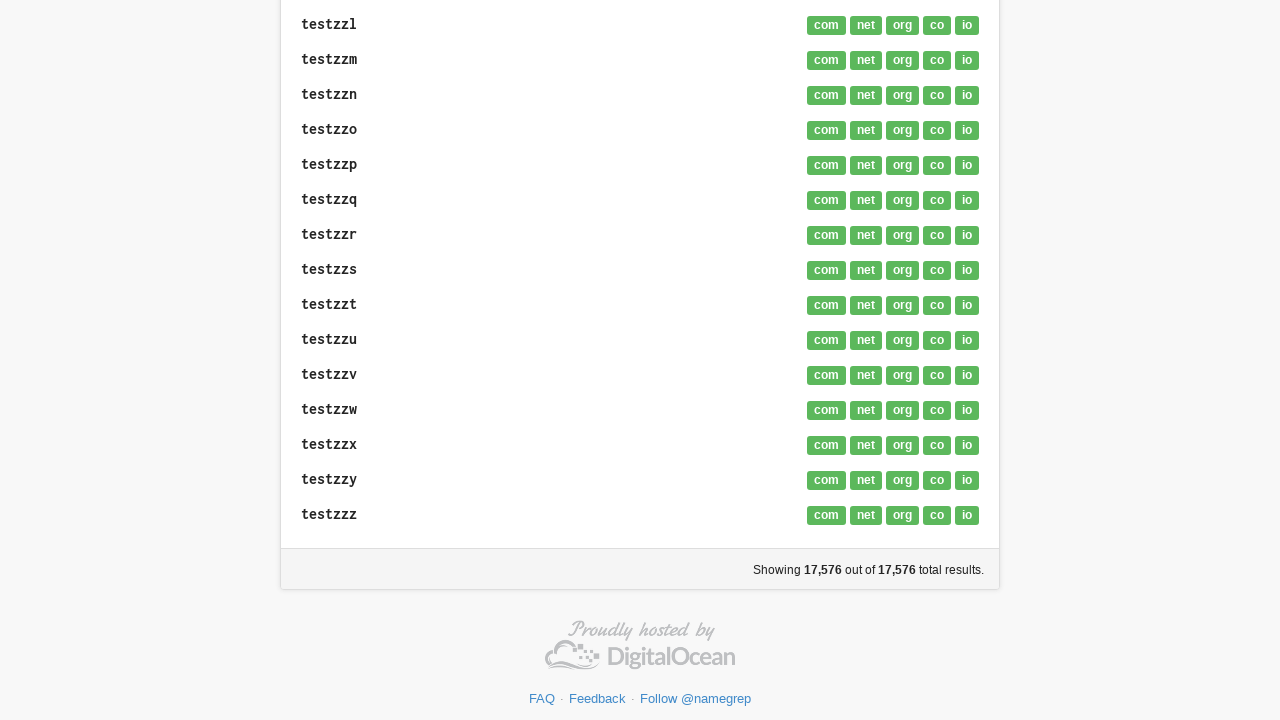

Dispatched scroll event to trigger lazy loading
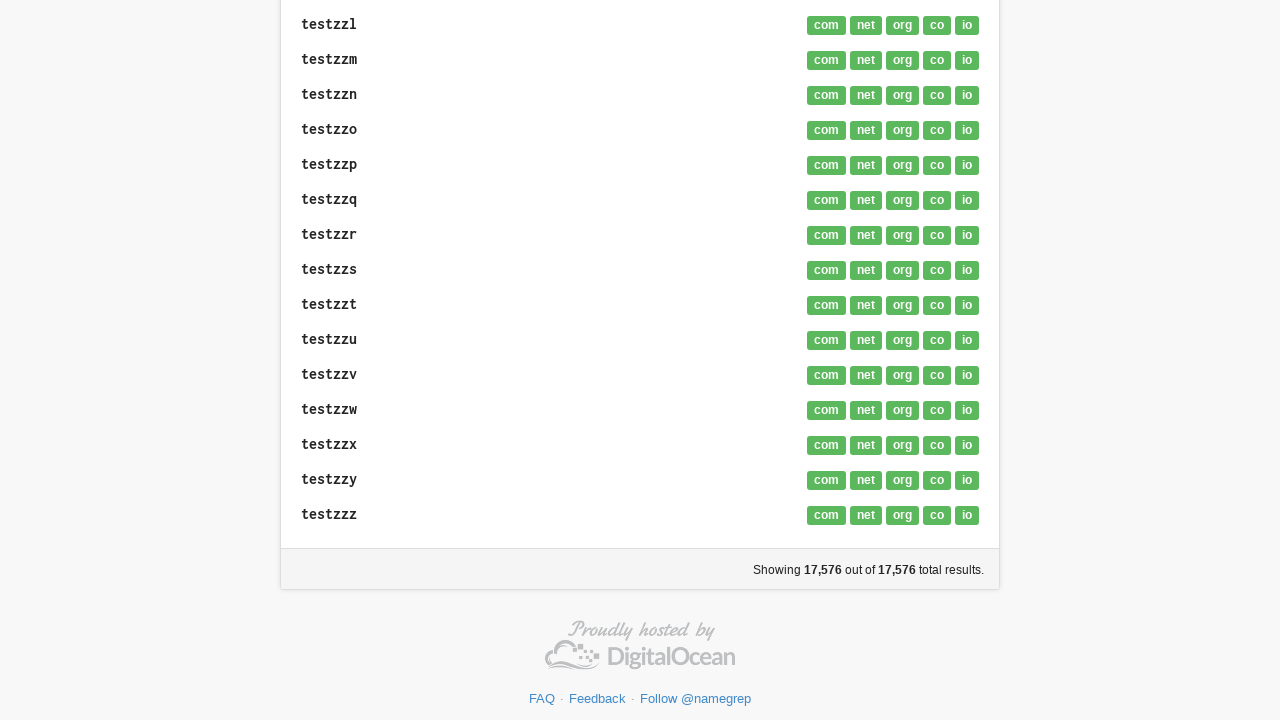

Waited 1 second after scroll event
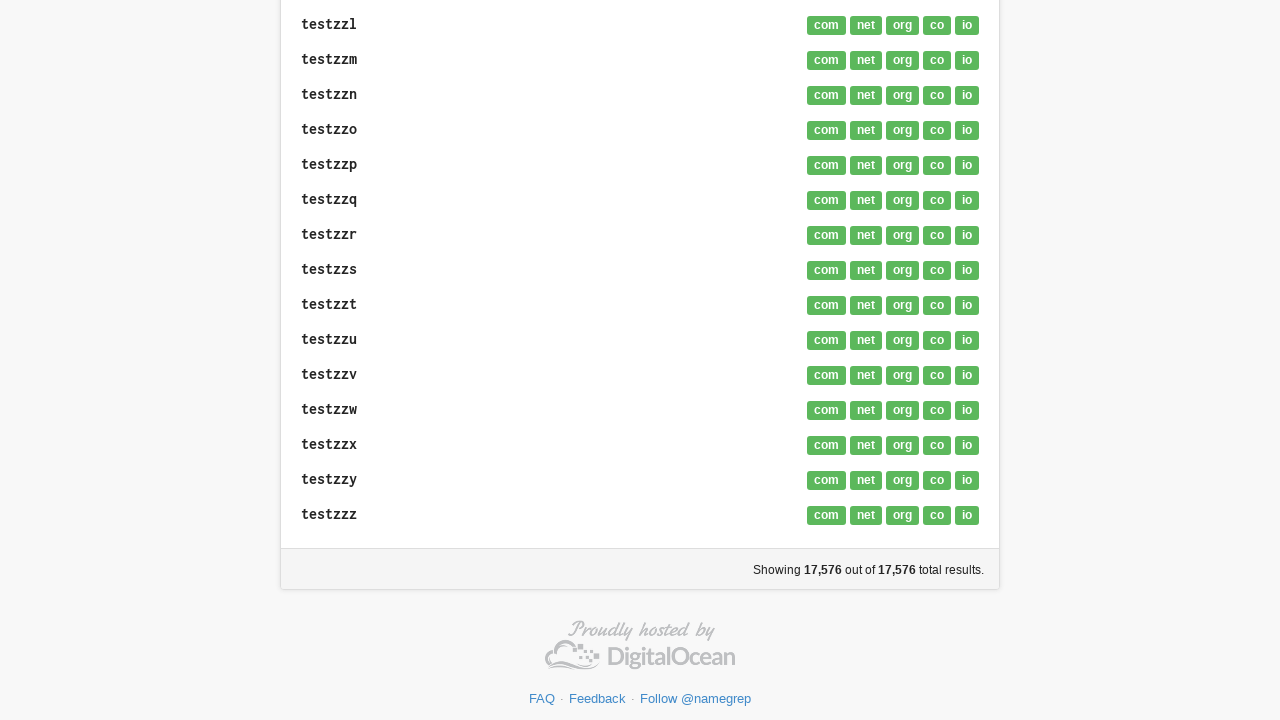

Scrolled to bottom of page (iteration 5/5)
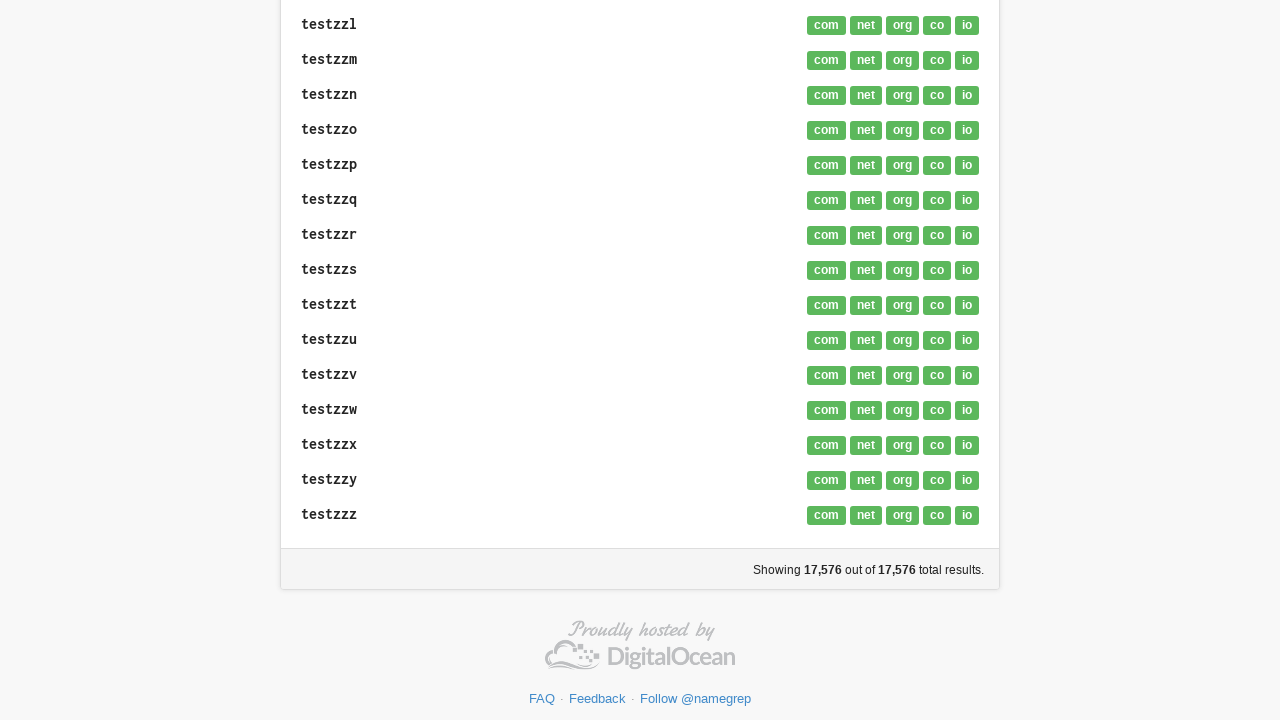

Waited 2 seconds after scrolling
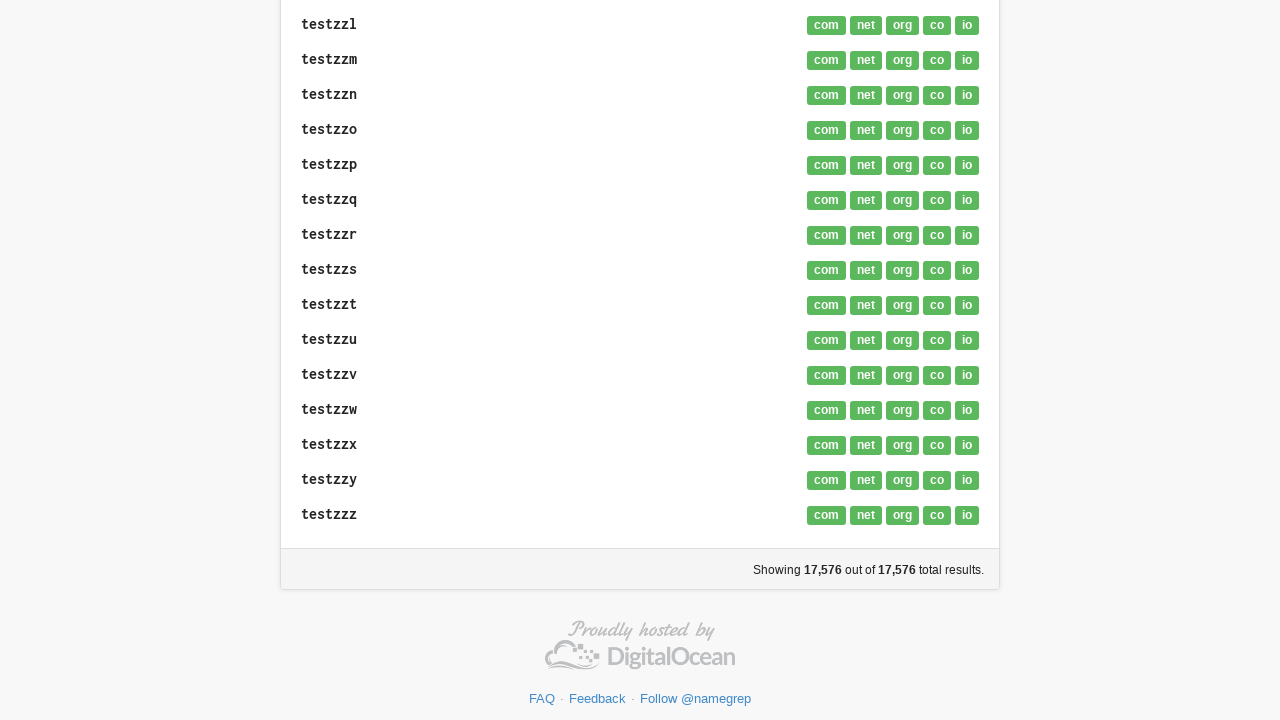

Dispatched scroll event to trigger lazy loading
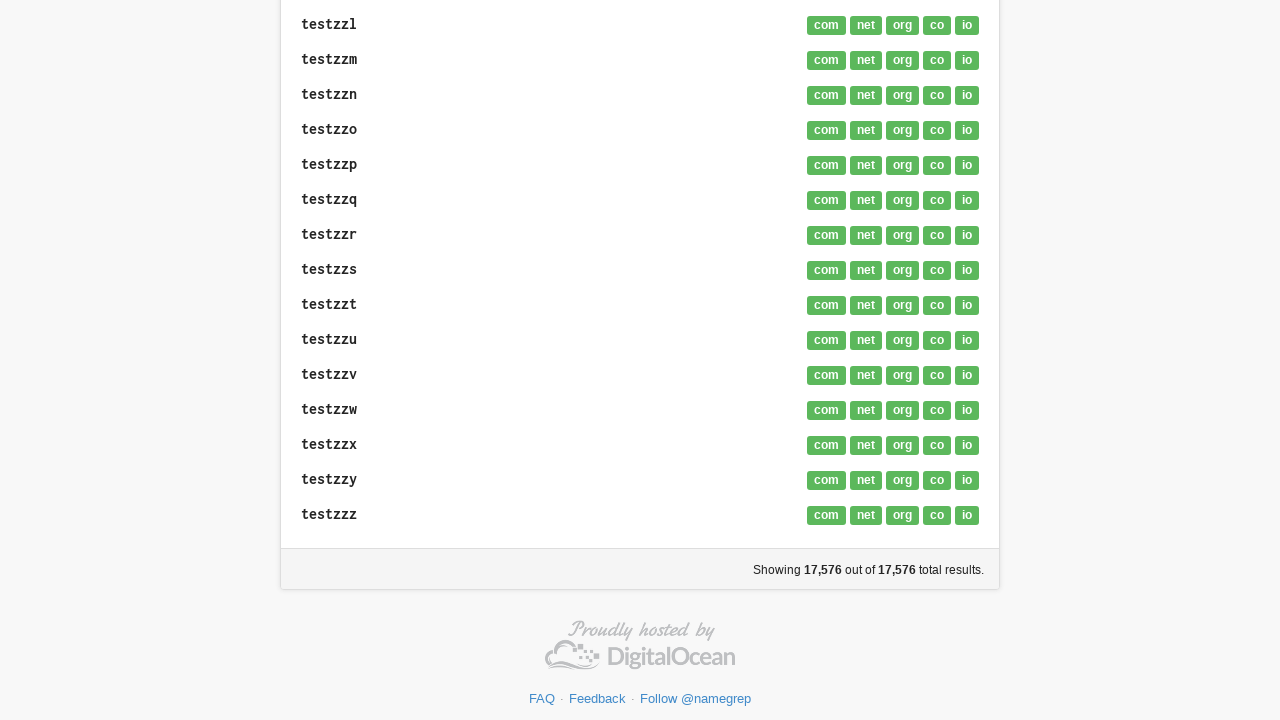

Waited 1 second after scroll event
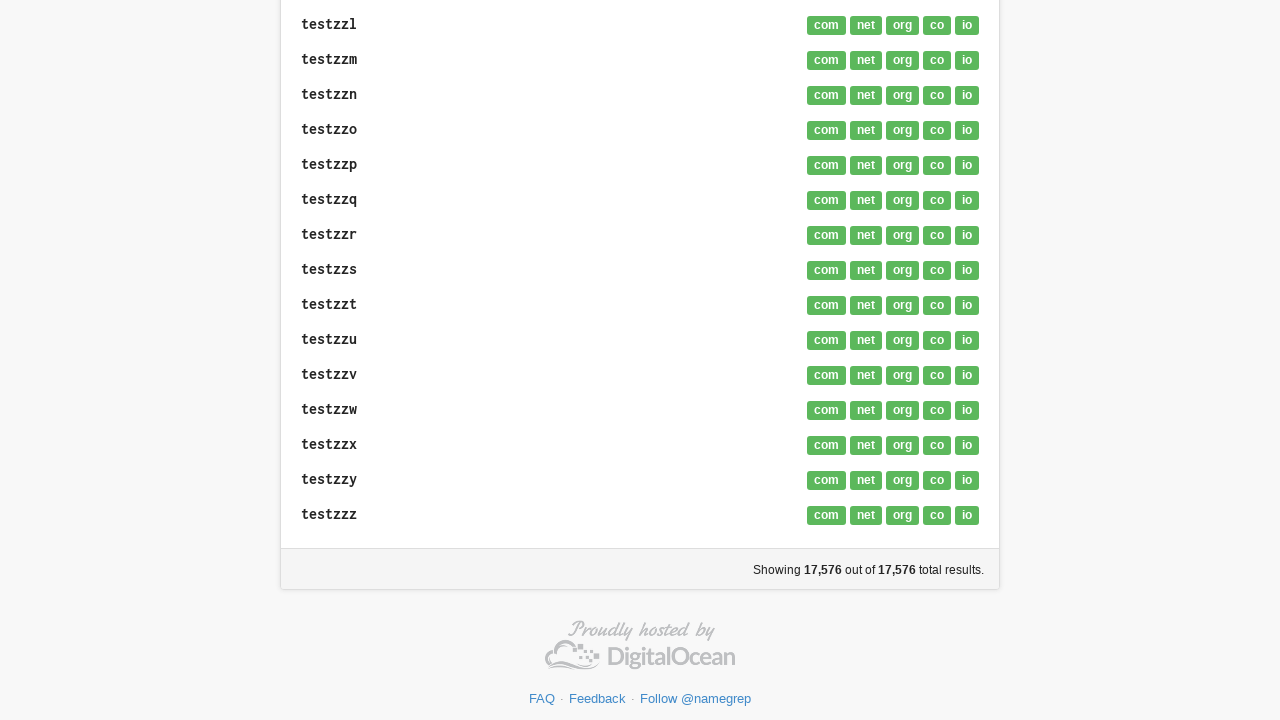

Domain elements '.domain' are present on page
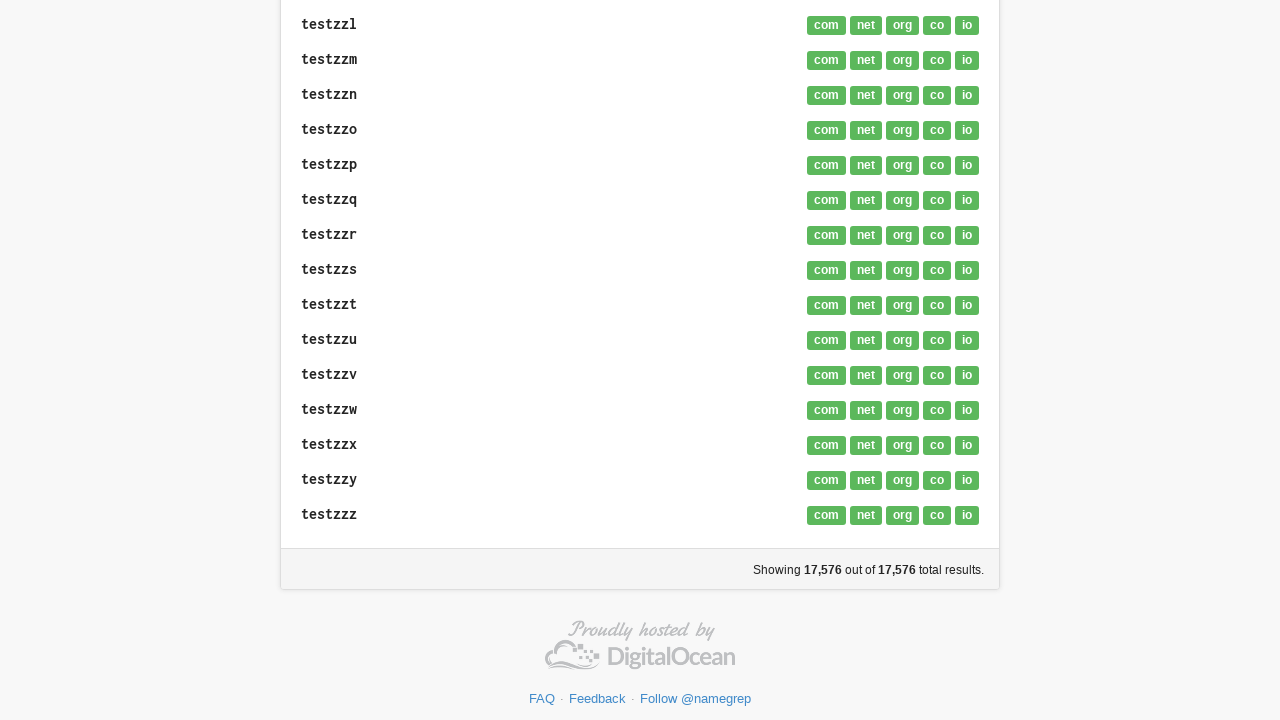

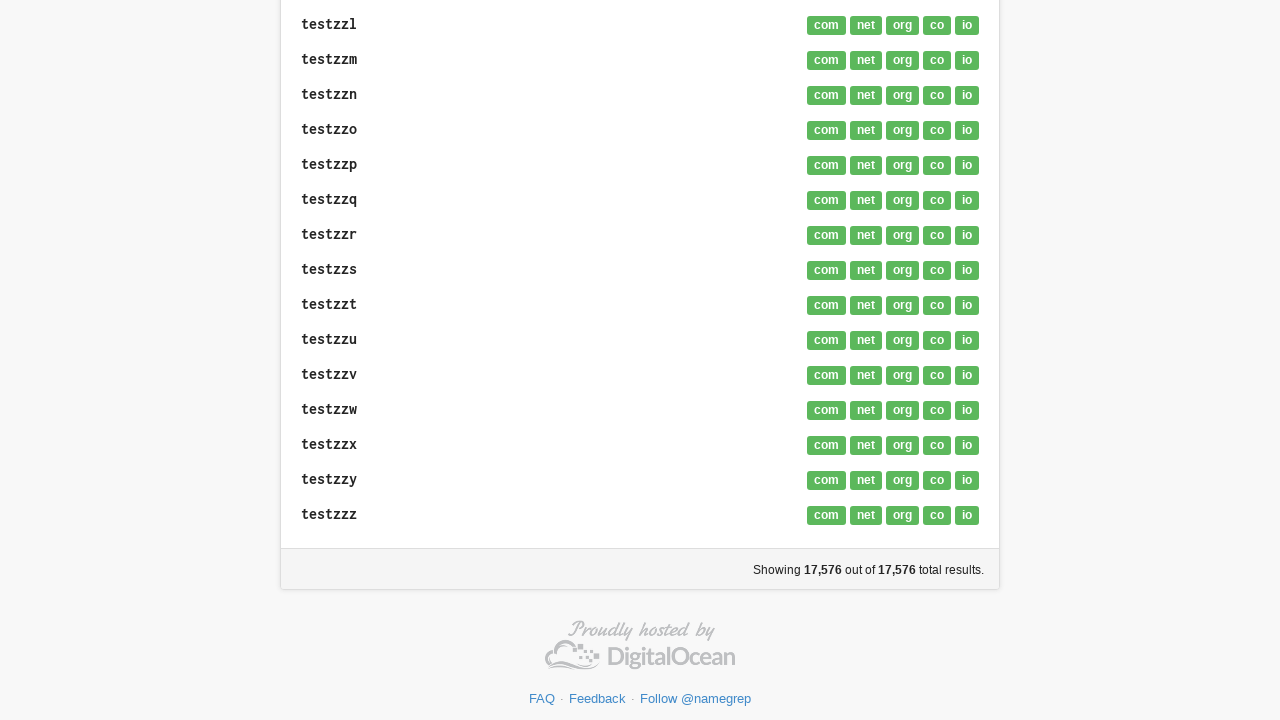